Retrieves and verifies the dropdown element text content is accessible

Starting URL: https://rahulshettyacademy.com/AutomationPractice/

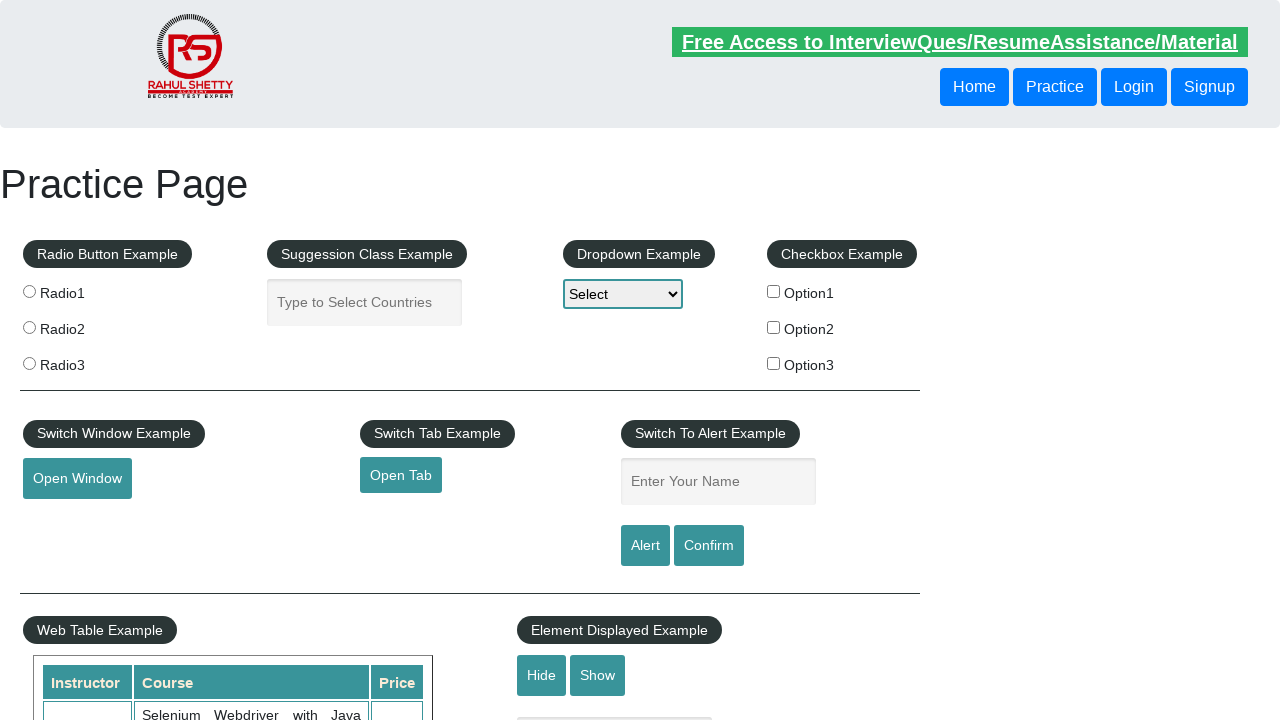

Located dropdown element with id 'dropdown-class-example'
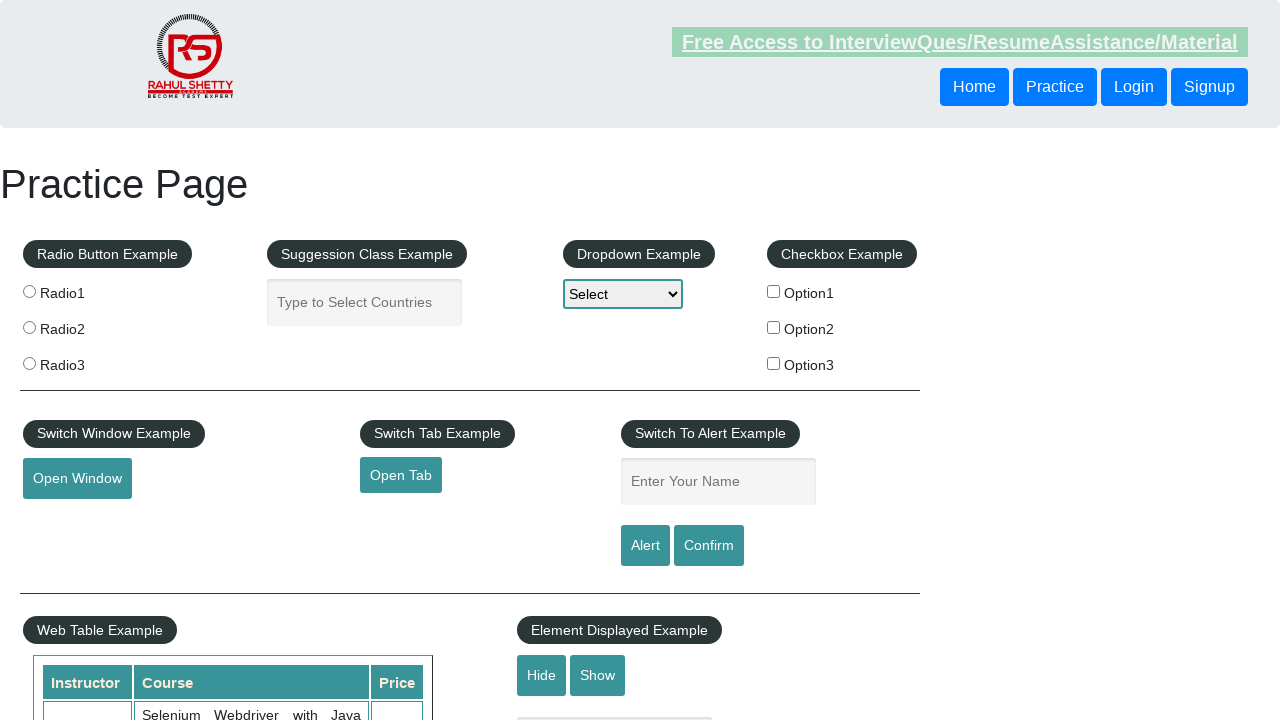

Retrieved dropdown element text content
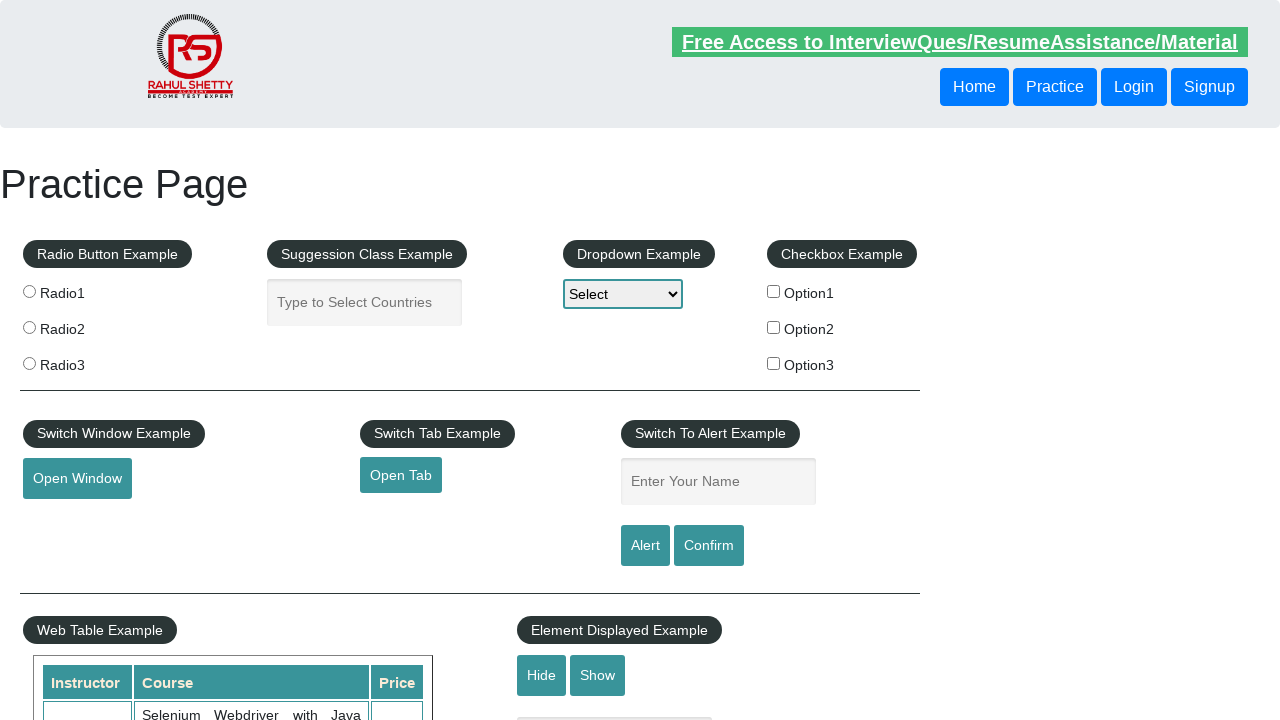

Verified dropdown element is visible
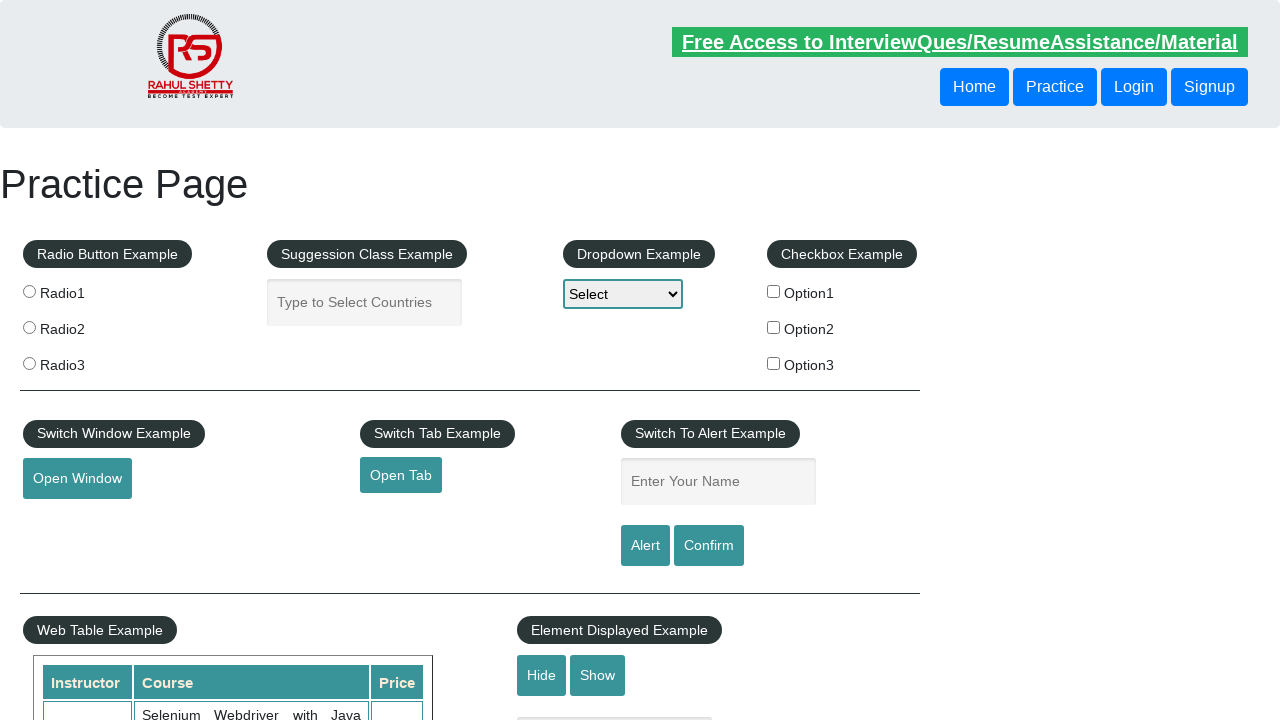

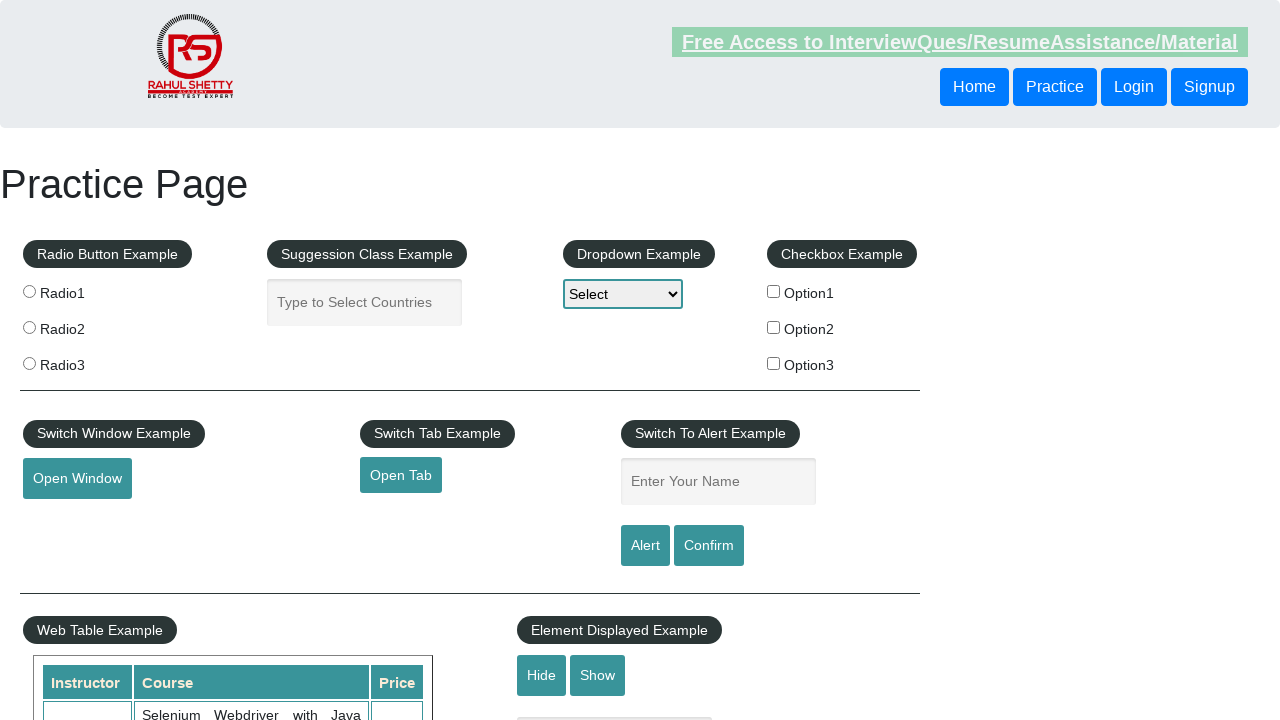